Tests the first FAQ accordion item by scrolling to the FAQ section, clicking on question 1, and verifying the answer text is displayed correctly.

Starting URL: https://qa-scooter.praktikum-services.ru/

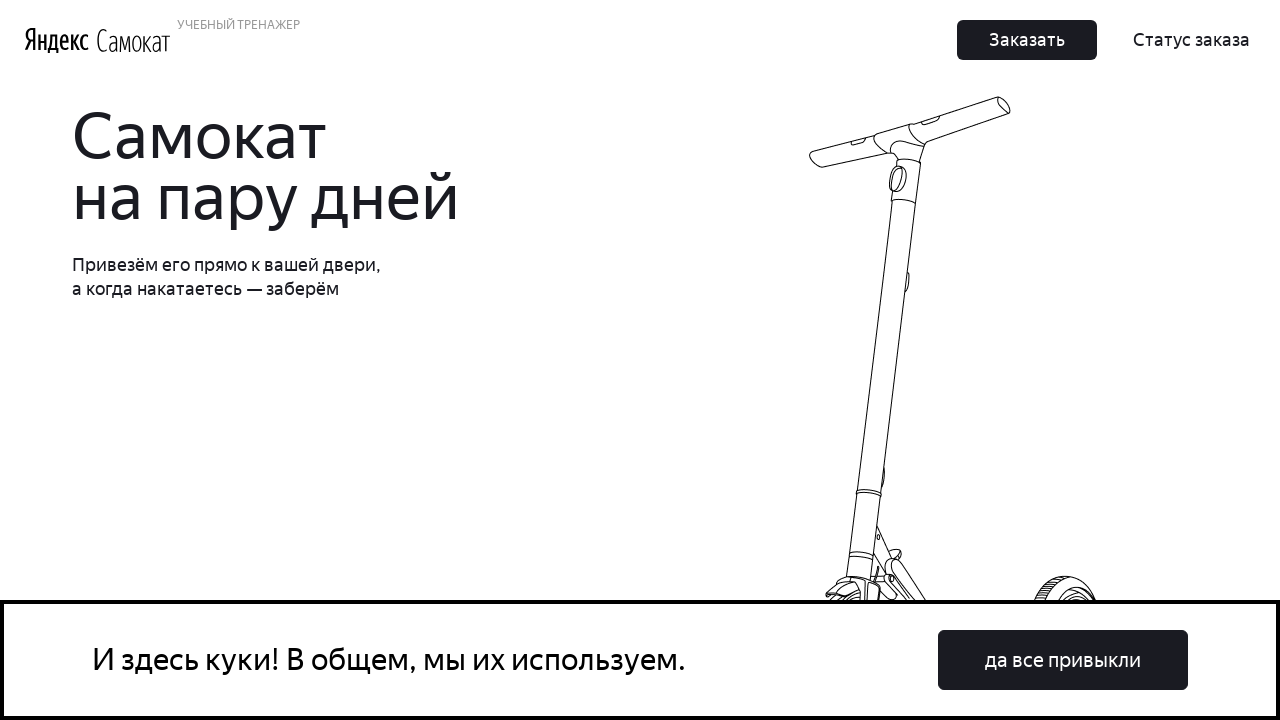

Scrolled to FAQ section by bringing last question into view
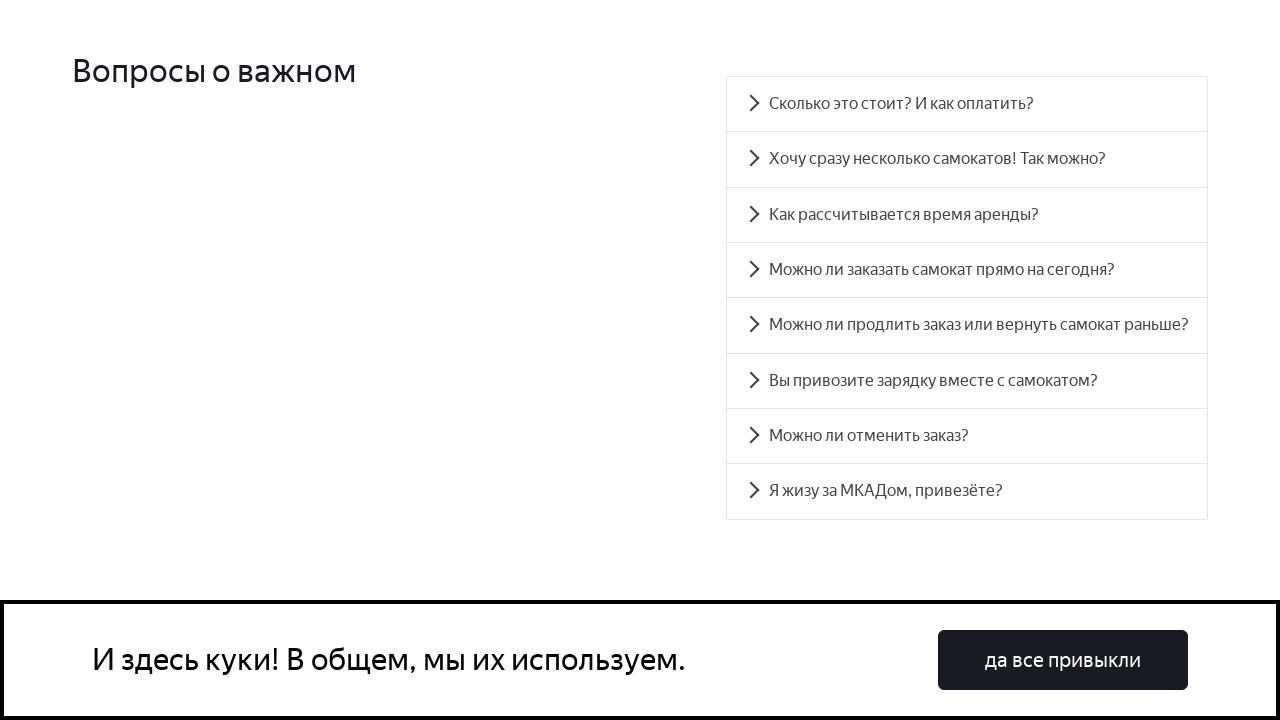

Clicked on first FAQ question to expand accordion item at (967, 104) on #accordion__heading-0
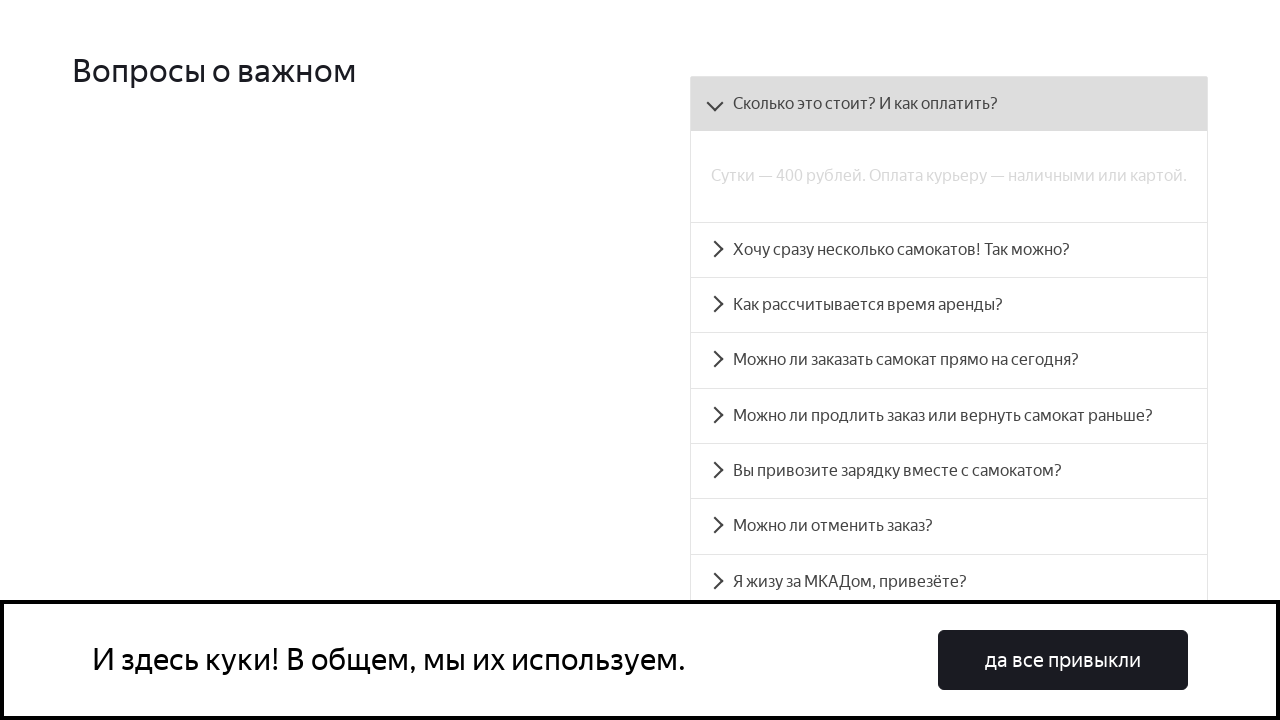

Verified answer text is displayed: 'Сутки — 400 рублей. Оплата курьеру — наличными или картой.'
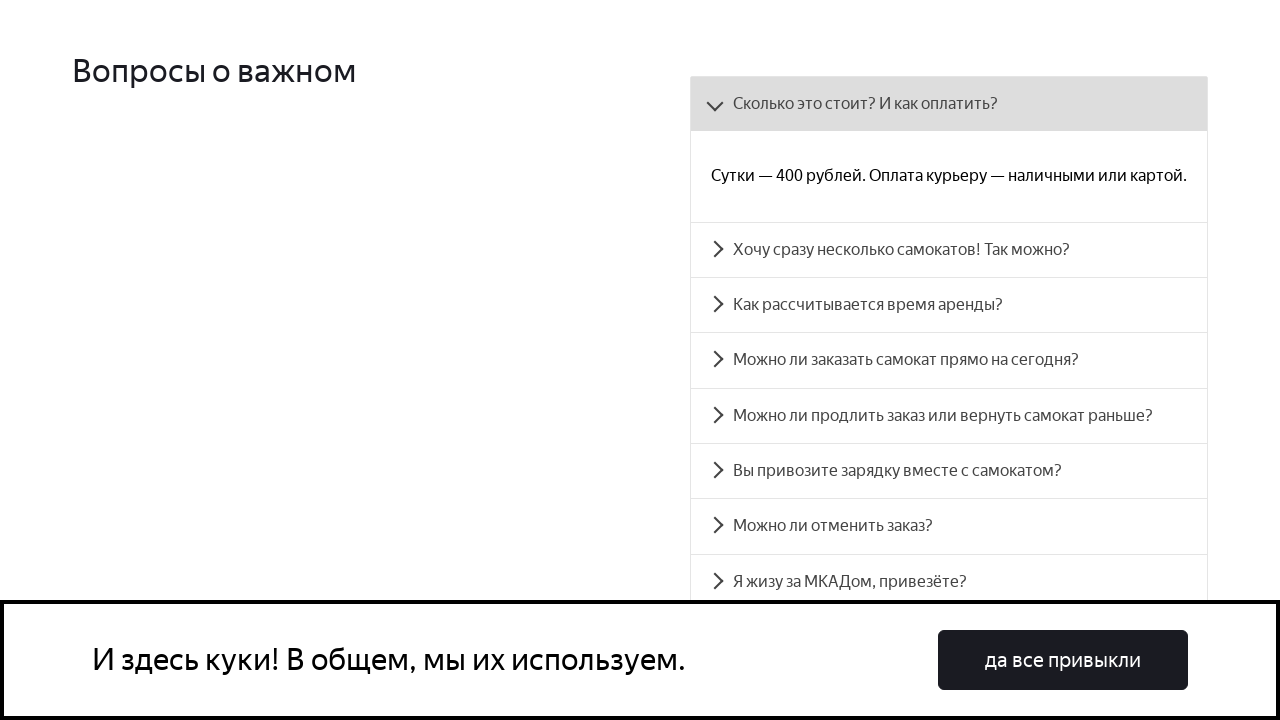

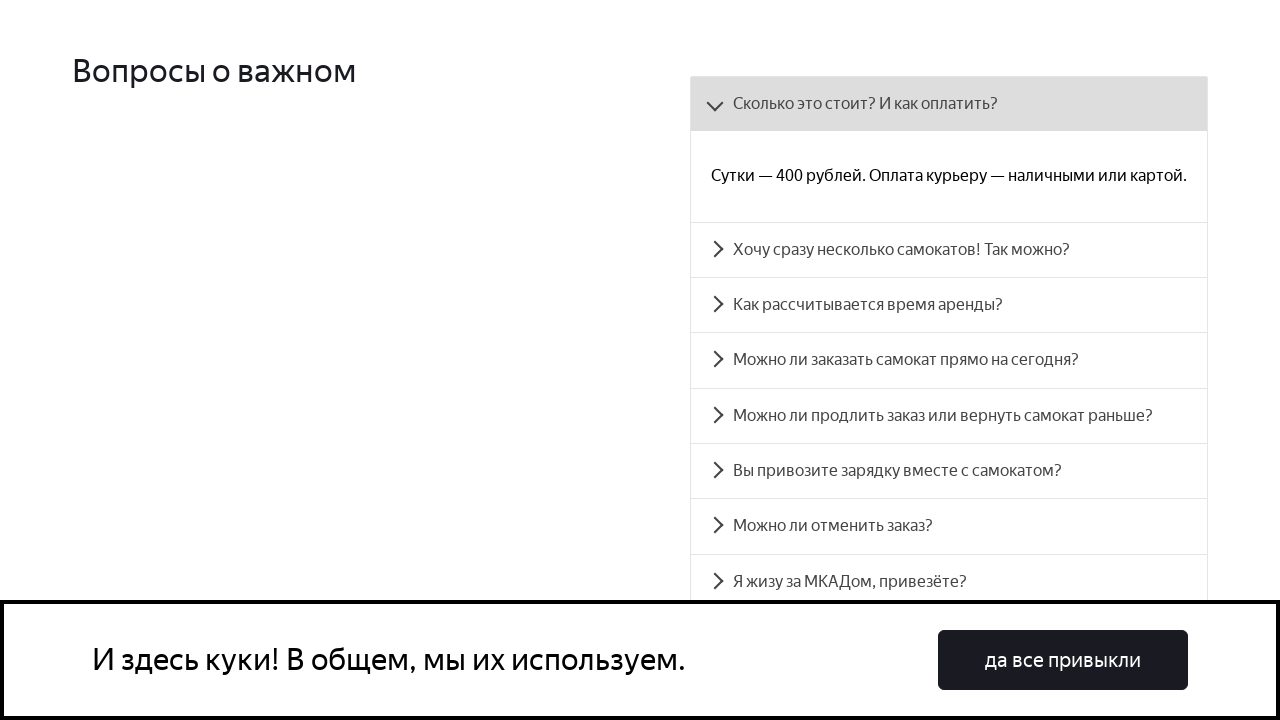